Tests working with multiple browser windows using an alternative approach - stores the initial window reference, clicks to open a new window, then iterates through all windows to find the new one and switches between them verifying titles.

Starting URL: https://the-internet.herokuapp.com/windows

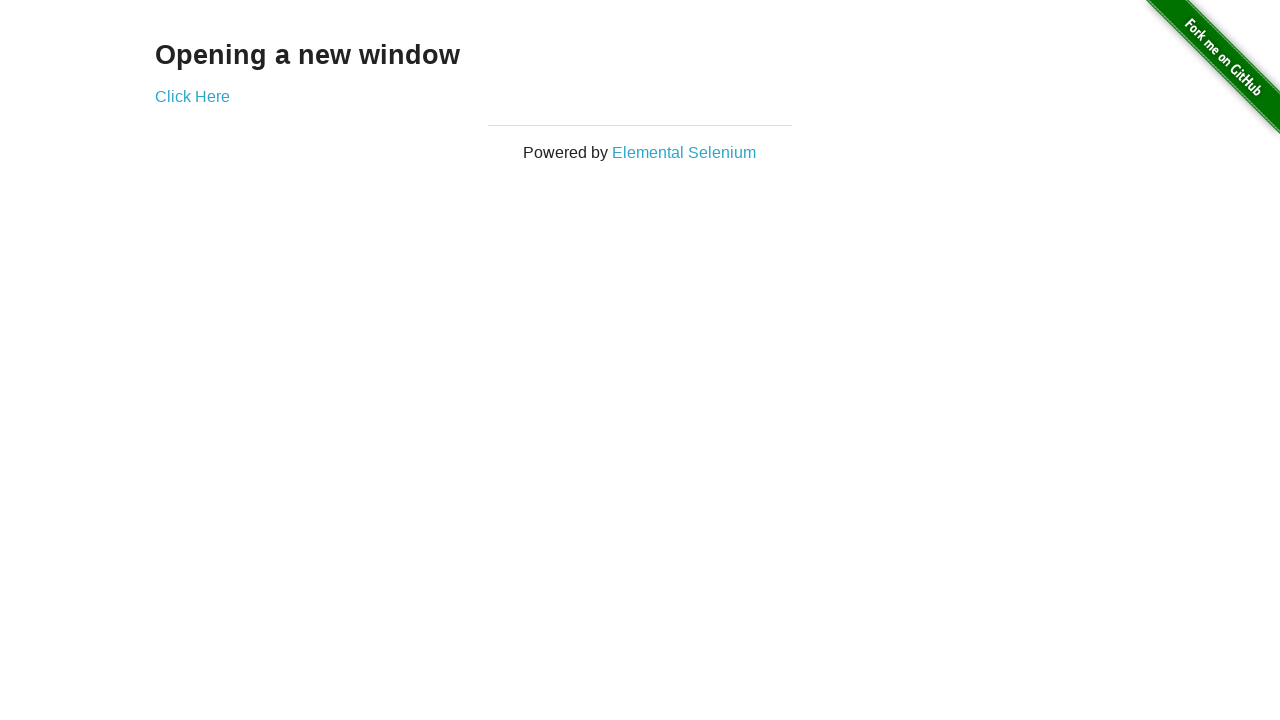

Stored reference to the initial window
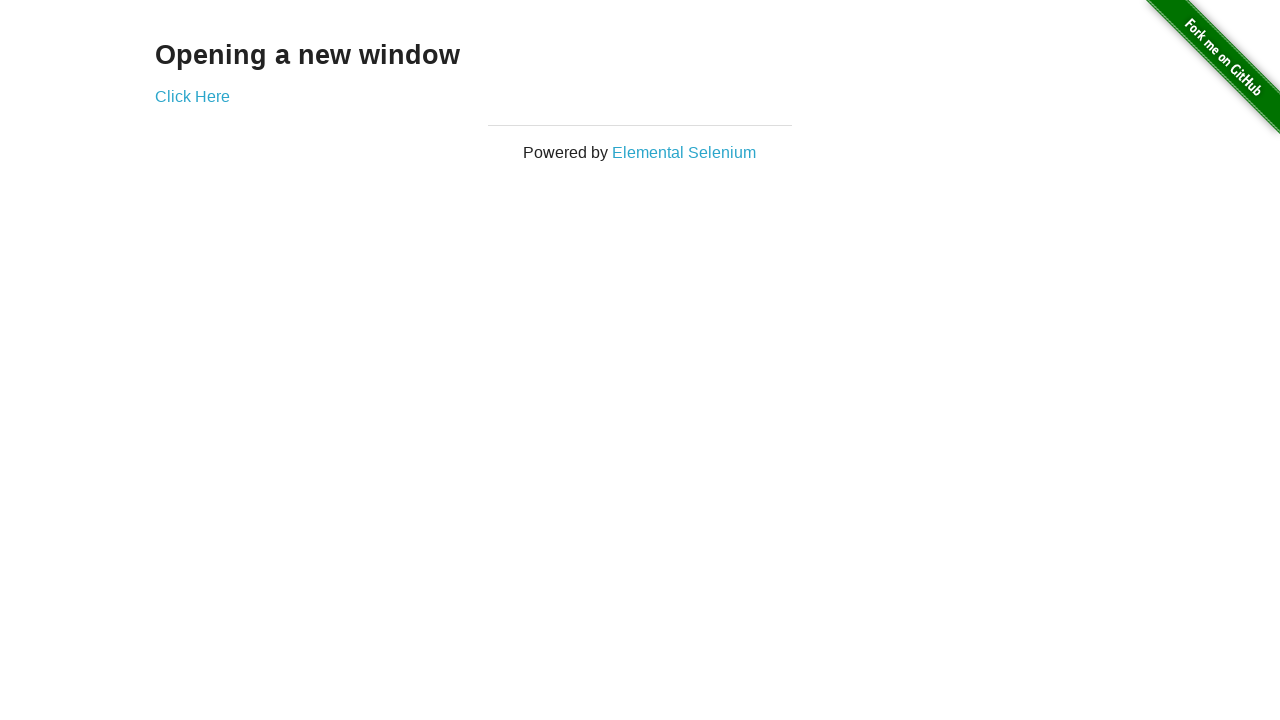

Clicked link to open a new window at (192, 96) on .example a
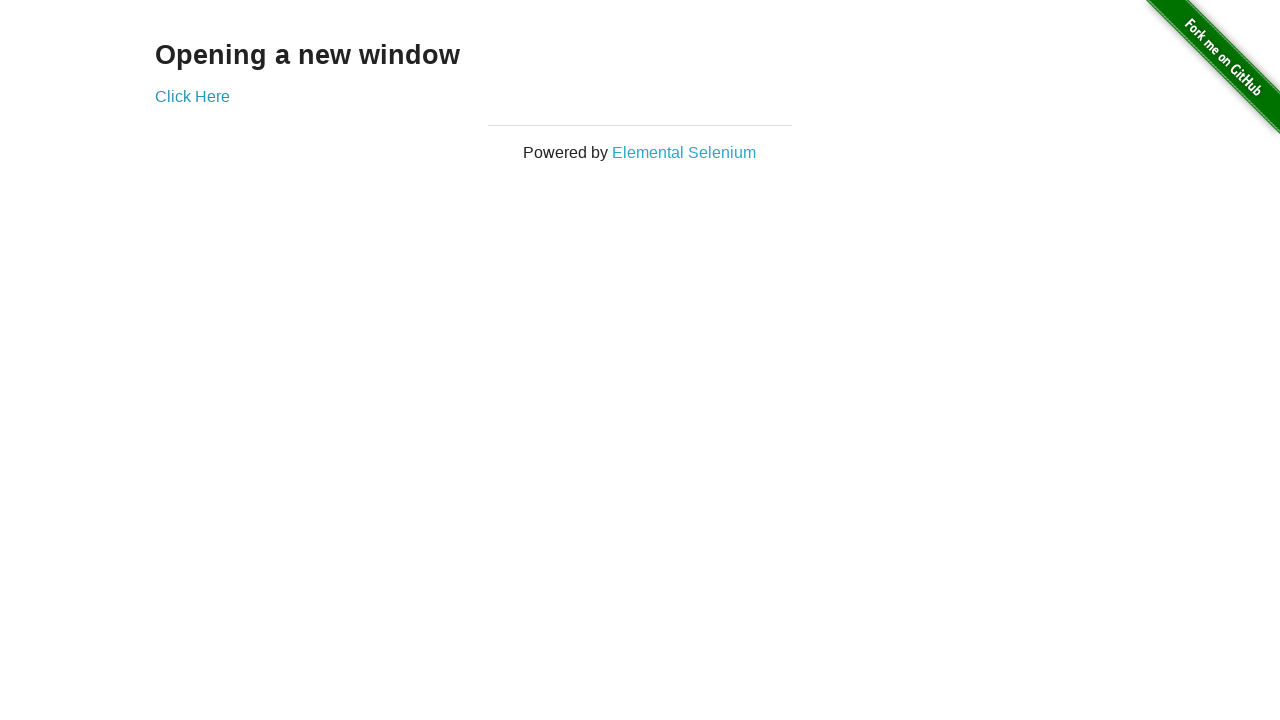

Captured the new page reference
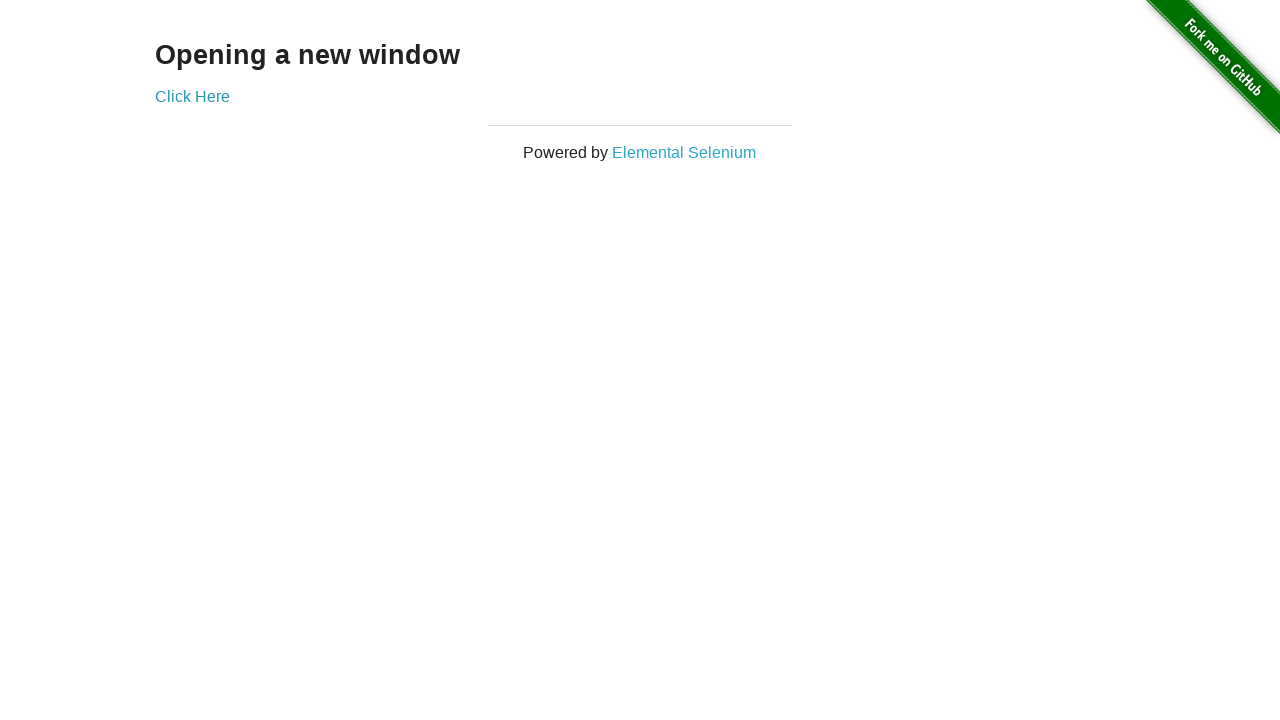

Verified first page title is 'The Internet'
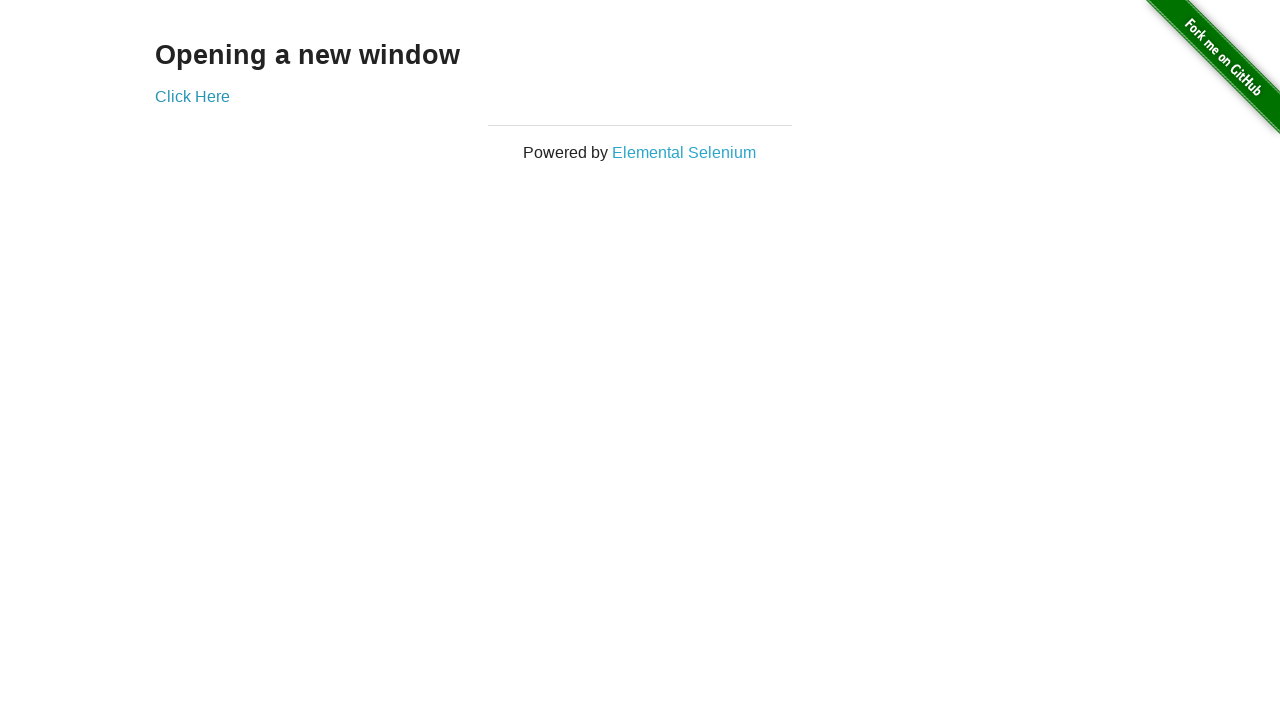

Waited for new page to load
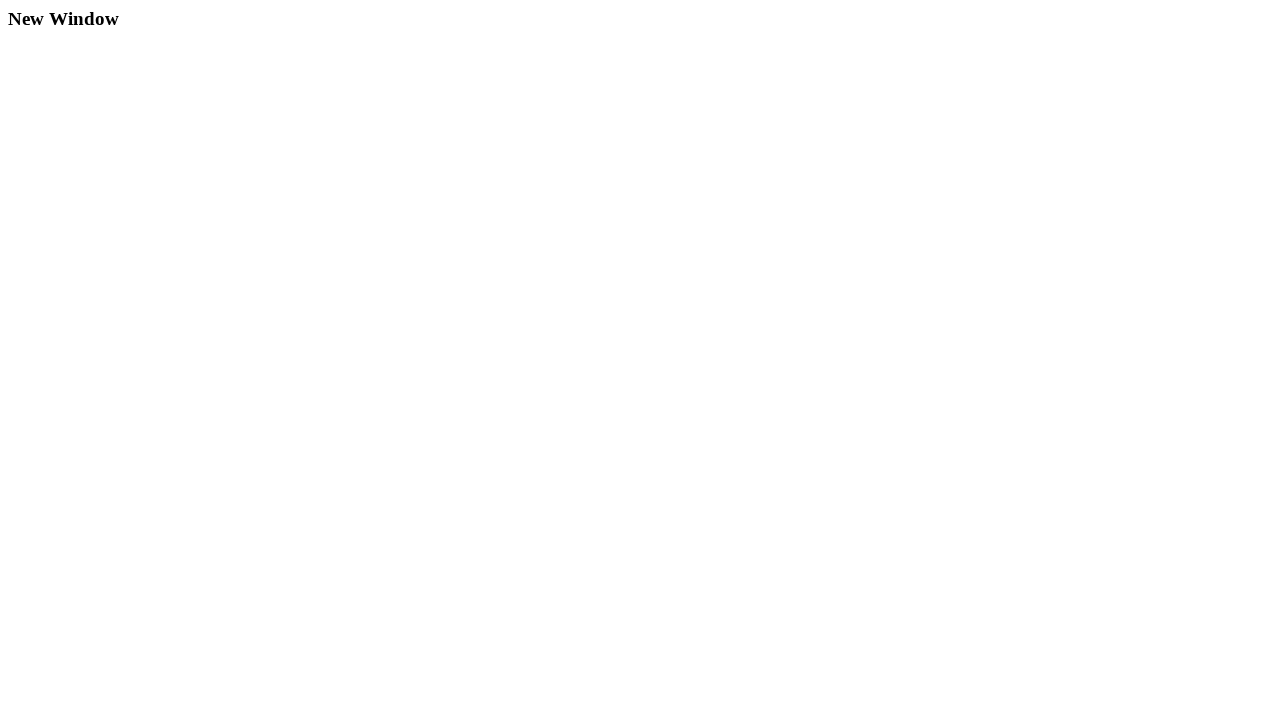

Verified new page title is 'New Window'
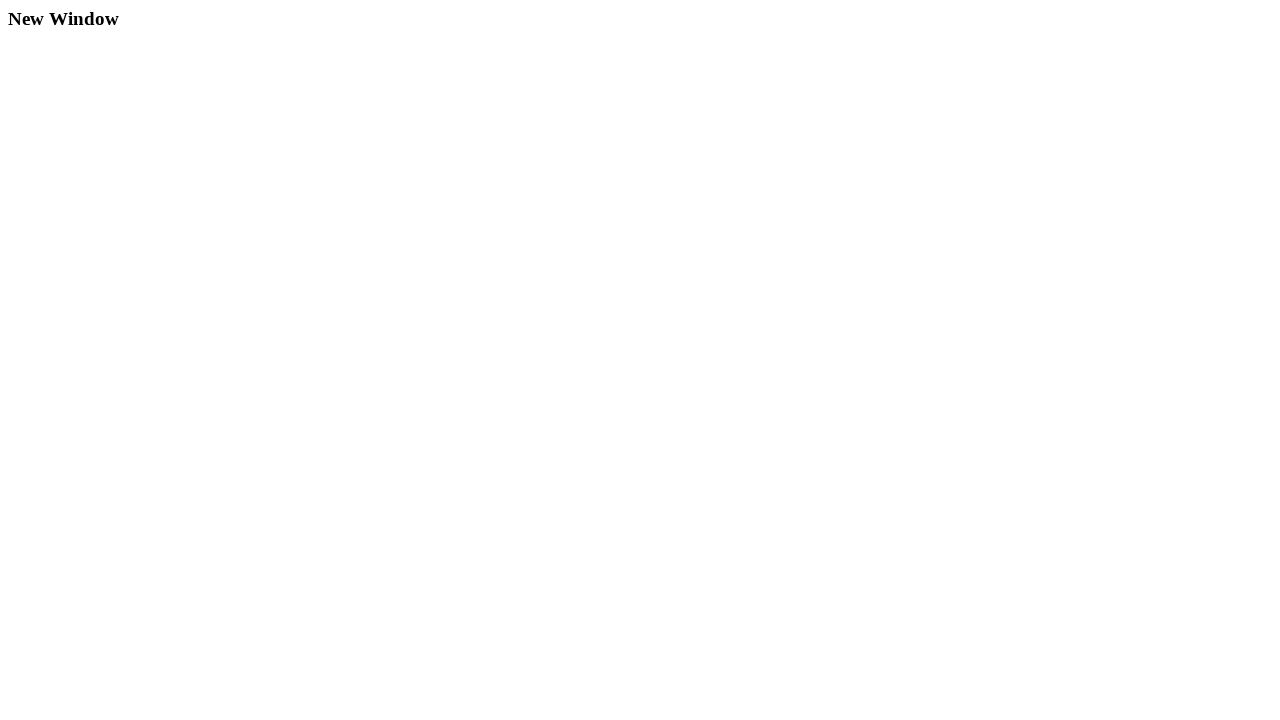

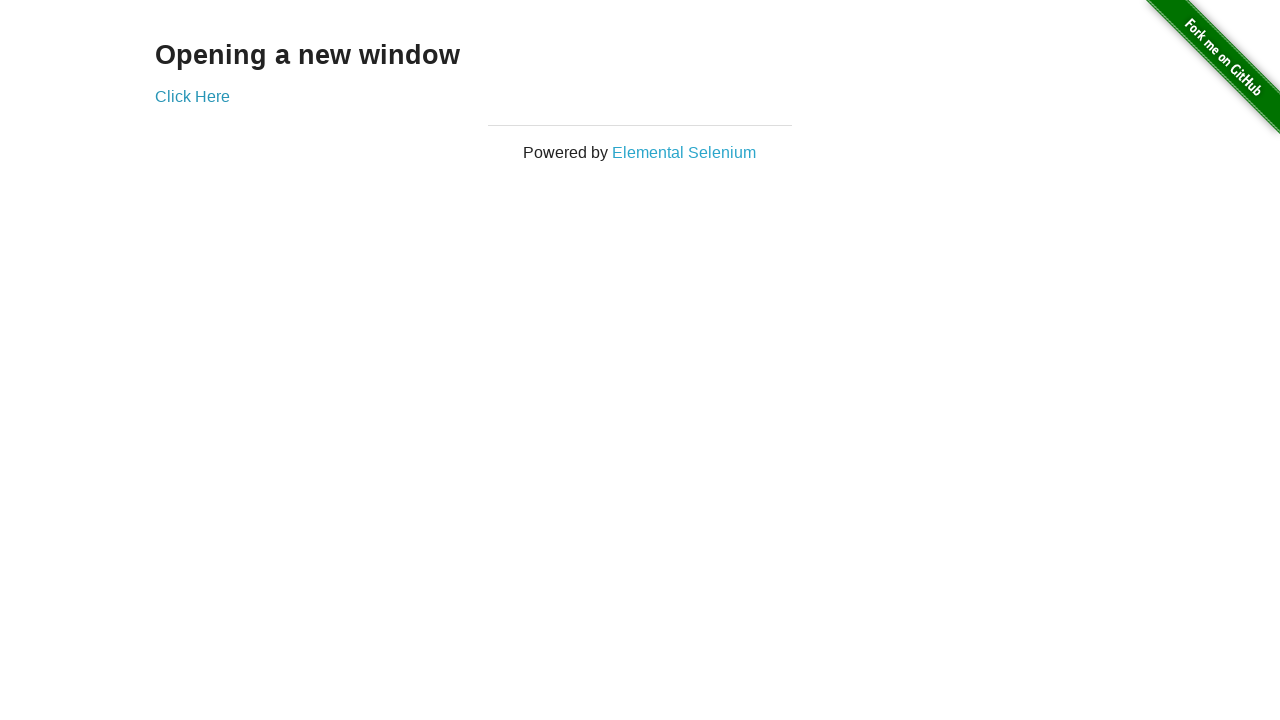